Tests window handling by opening a new window, switching between parent and child windows, and verifying content in each window

Starting URL: https://the-internet.herokuapp.com/windows

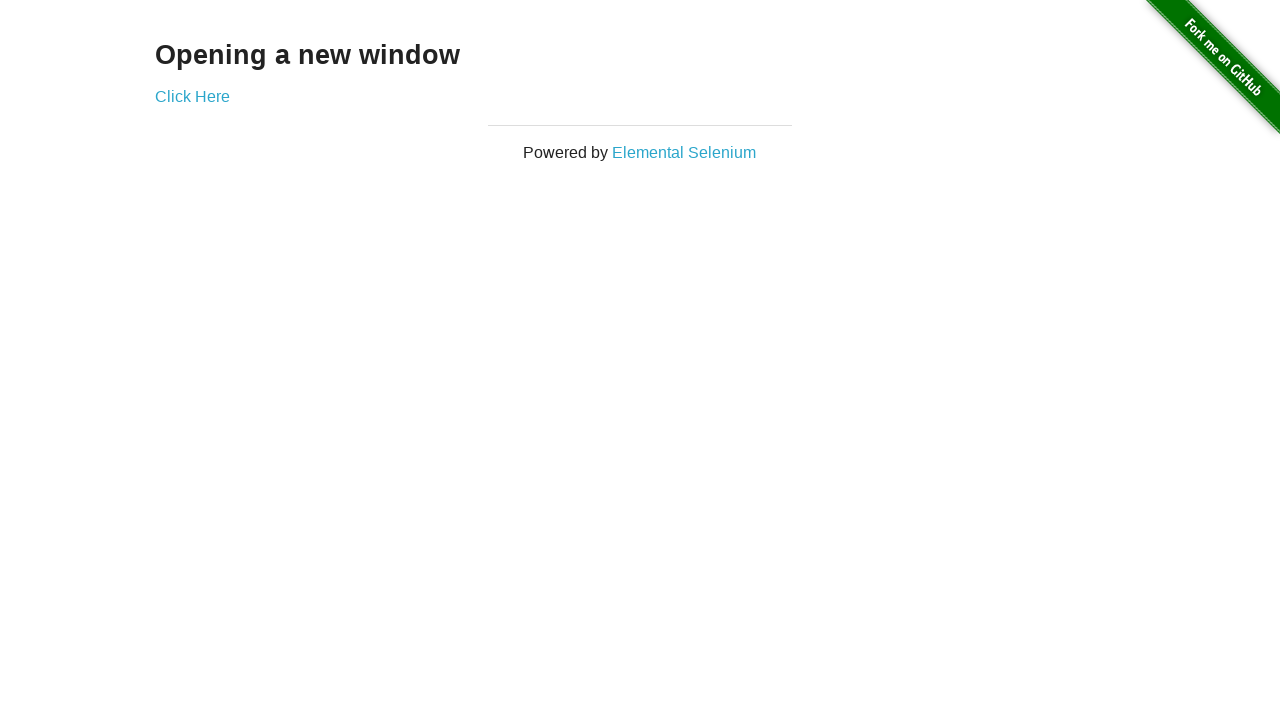

Clicked link to open new window at (192, 96) on xpath=//div[@class='example']/a
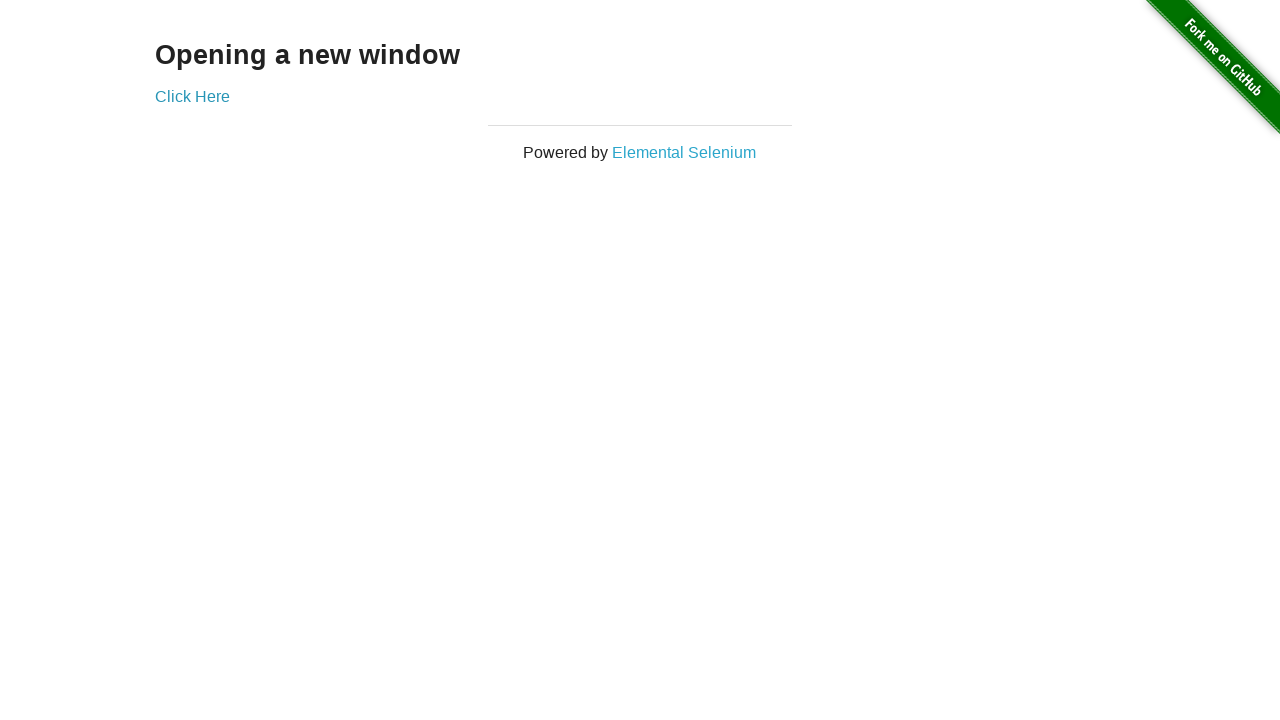

Verified 'New Window' heading appeared in child window
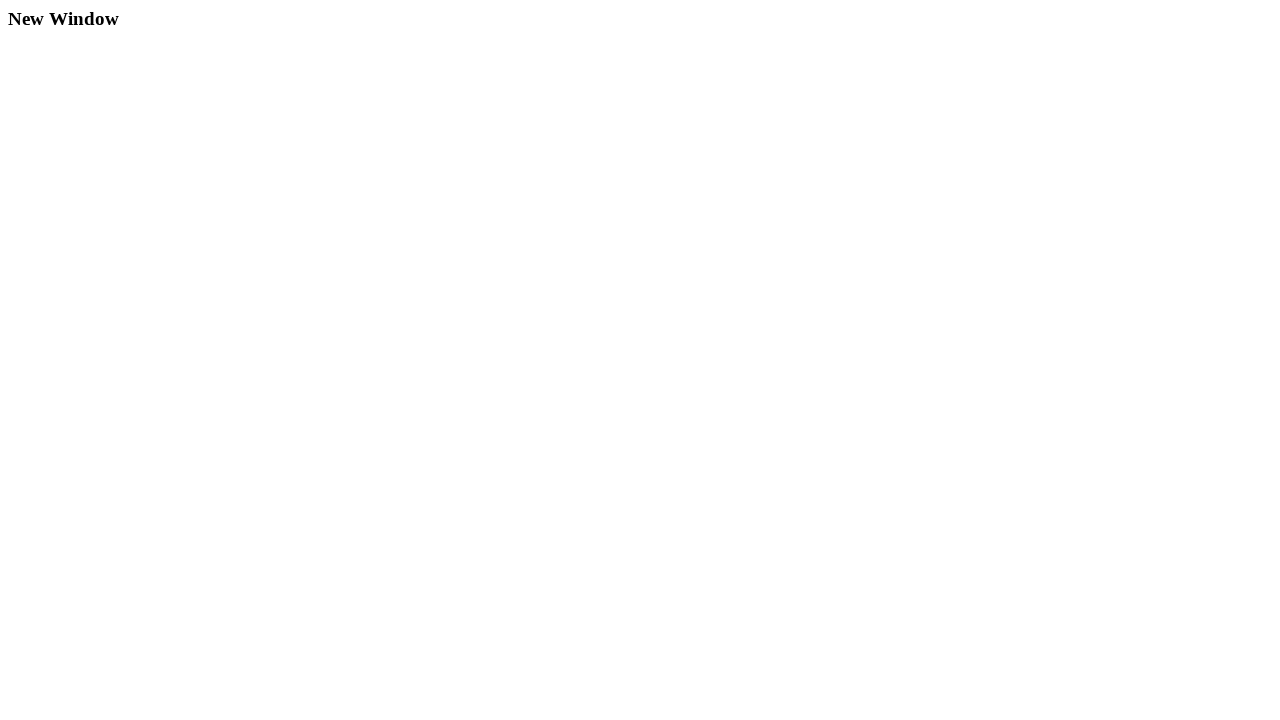

Verified parent window content heading is present
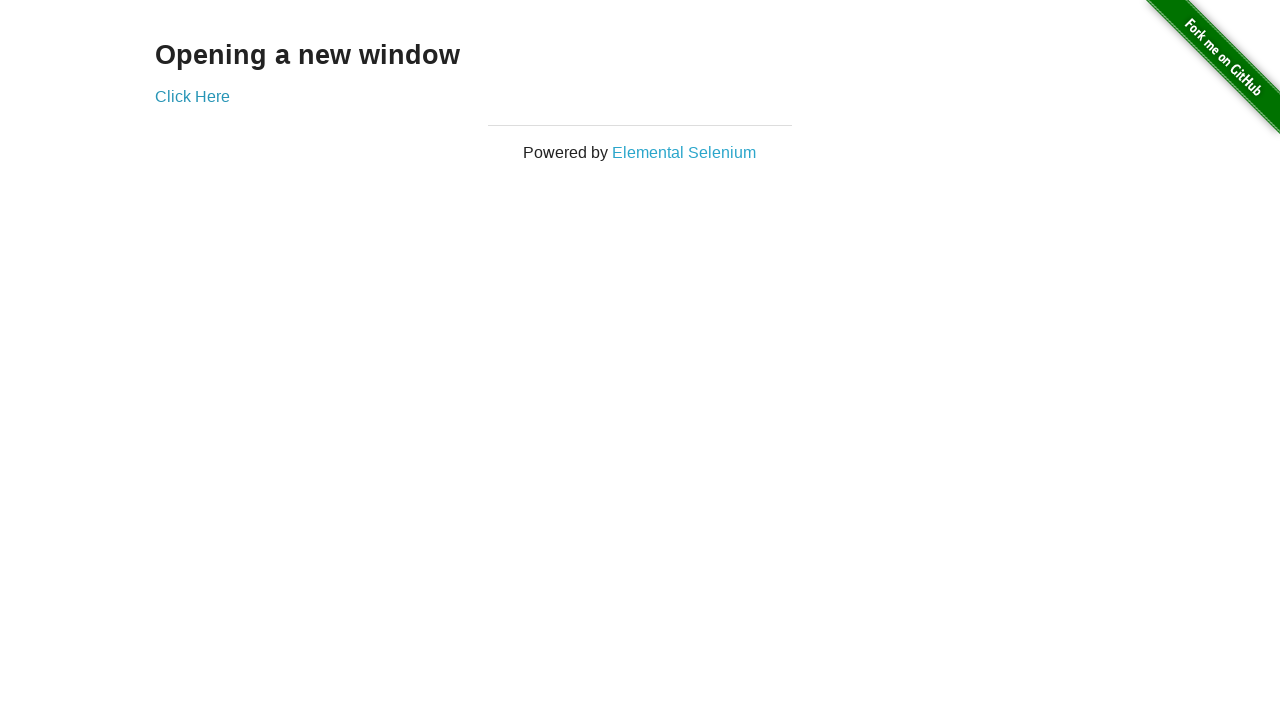

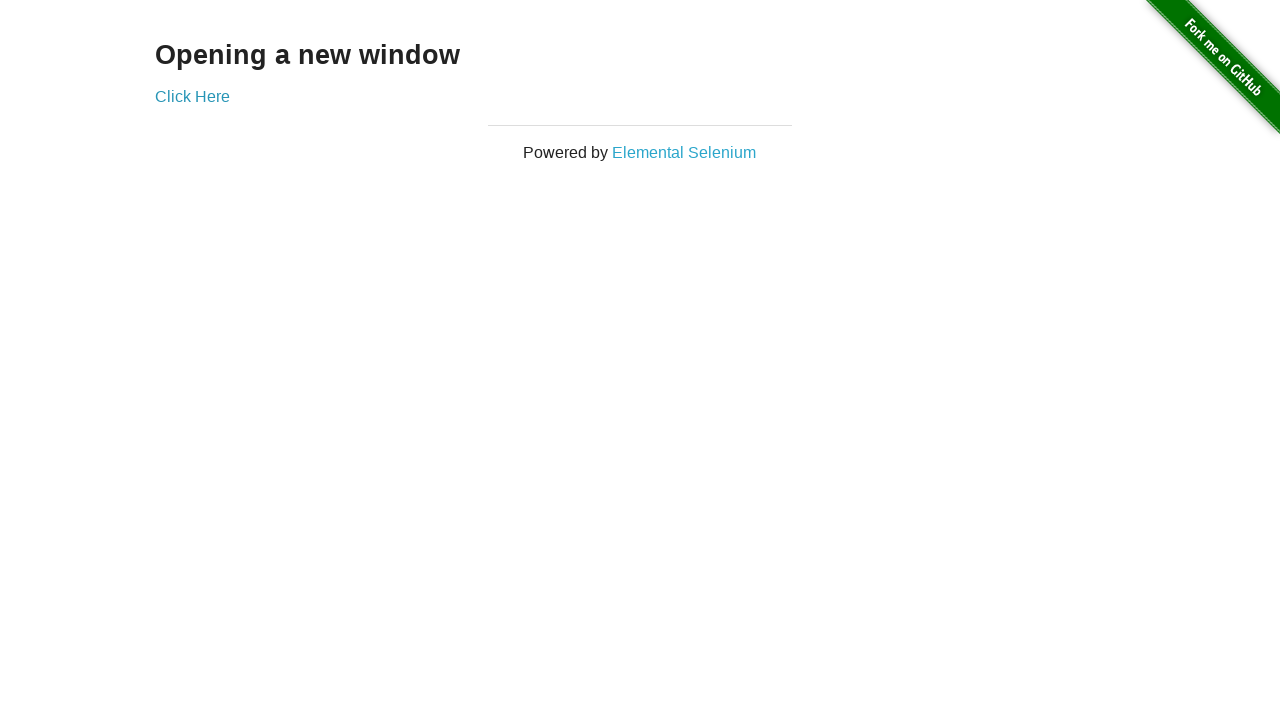